Tests XPath locator functionality by clicking a radio button and retrieving the page title text from a heading element on an automation practice page.

Starting URL: https://rahulshettyacademy.com/AutomationPractice/

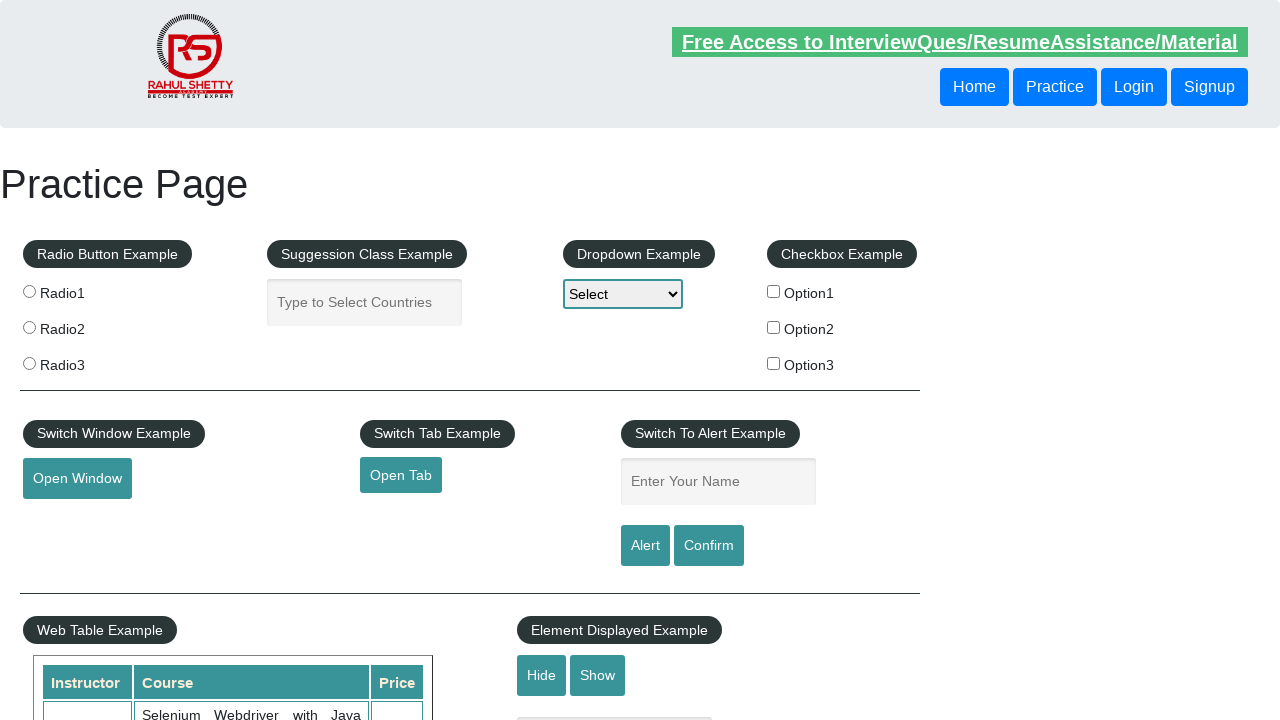

Clicked the first radio button using XPath locator at (29, 291) on xpath=//input[@value='radio1']
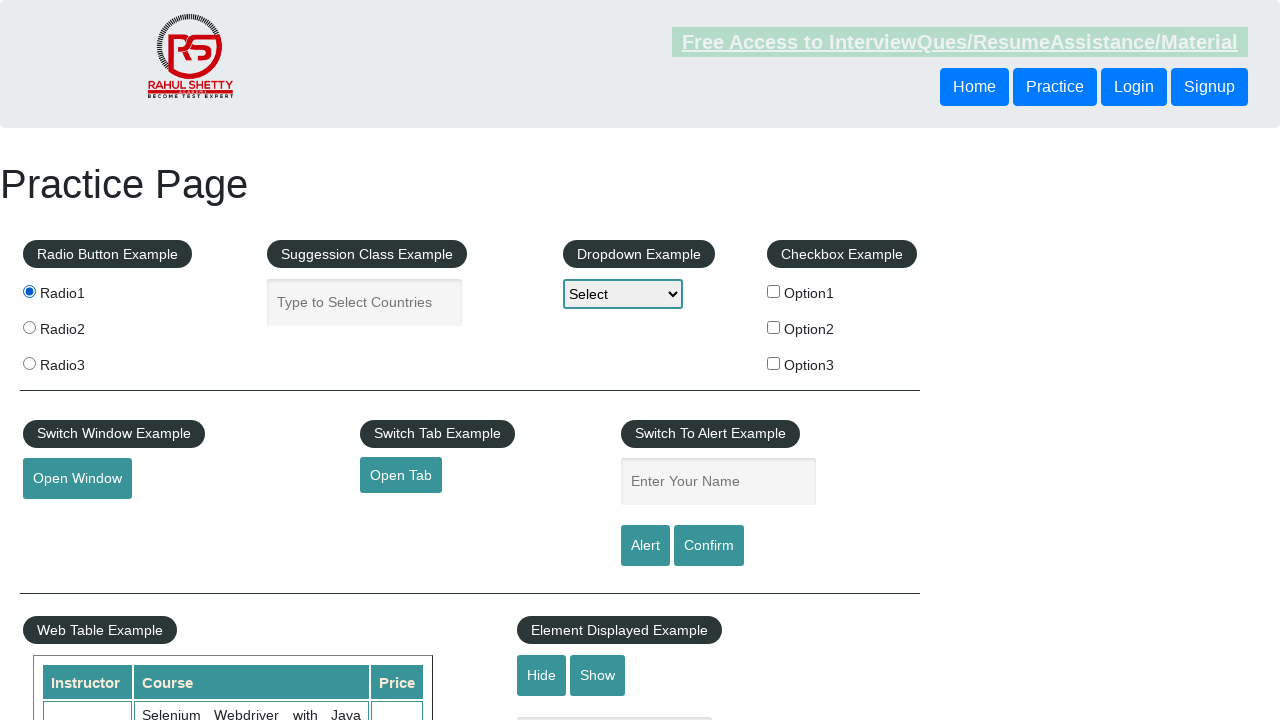

Retrieved page title text from h1 heading element
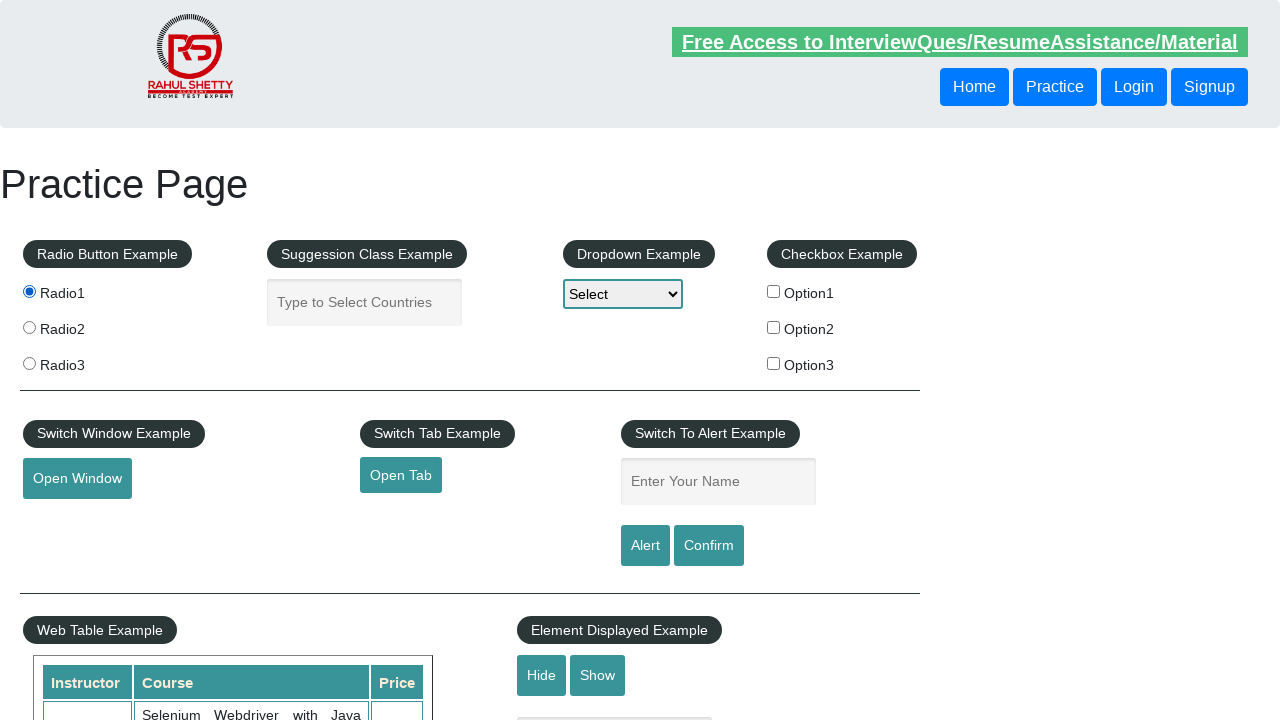

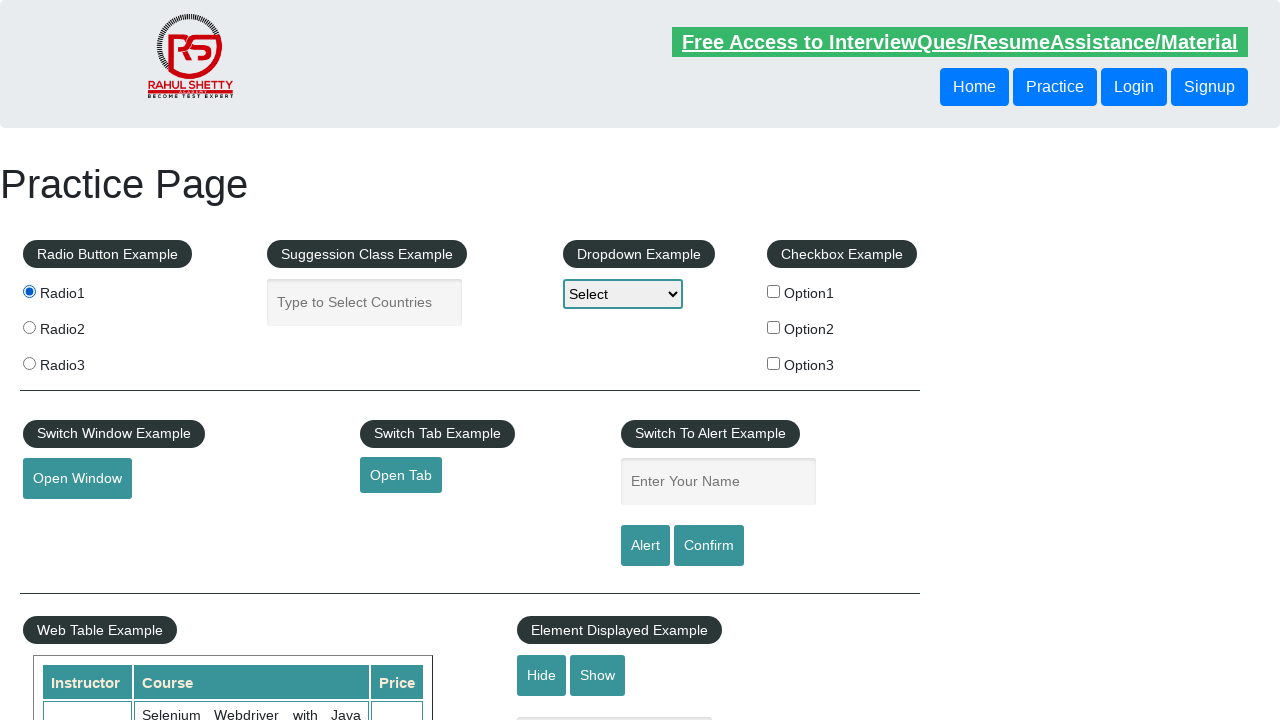